Tests navigation on qap.dev website by hovering over the About menu link, clicking on the Leadership link, and verifying that Carlos Kidman appears on the page.

Starting URL: https://qap.dev

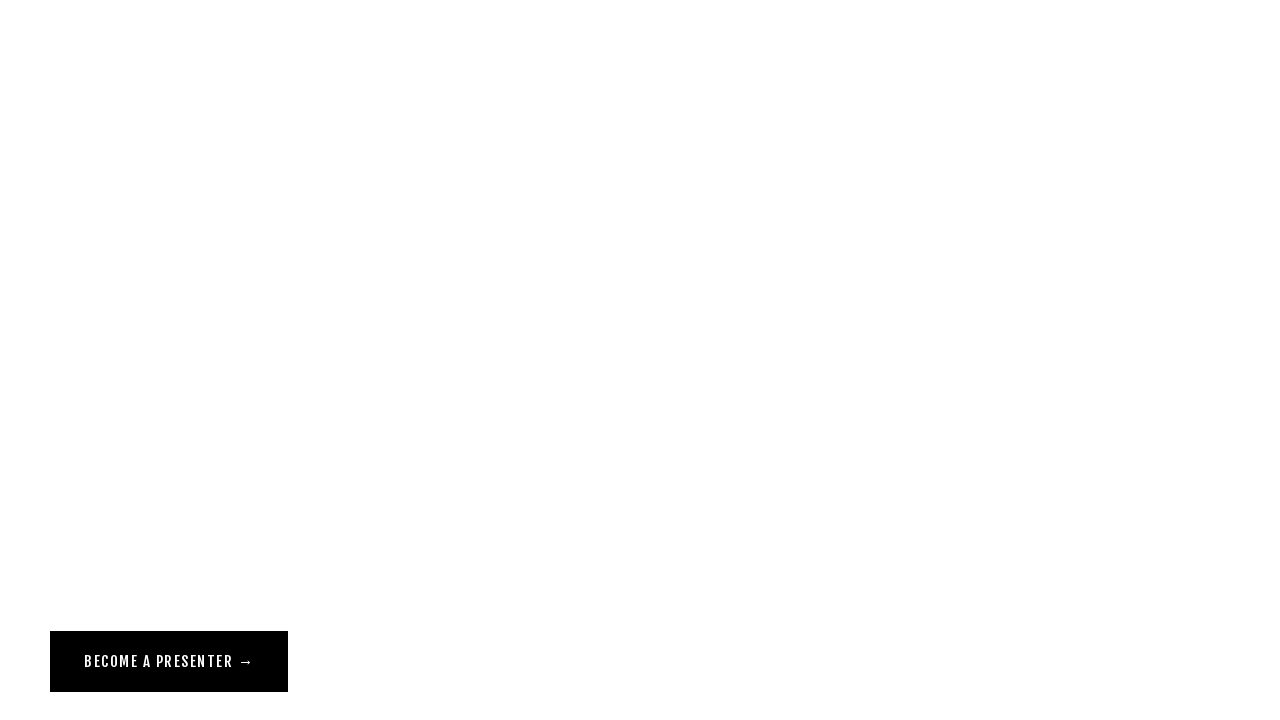

Hovered over the About menu link to reveal dropdown at (71, 56) on a[href="/about"]
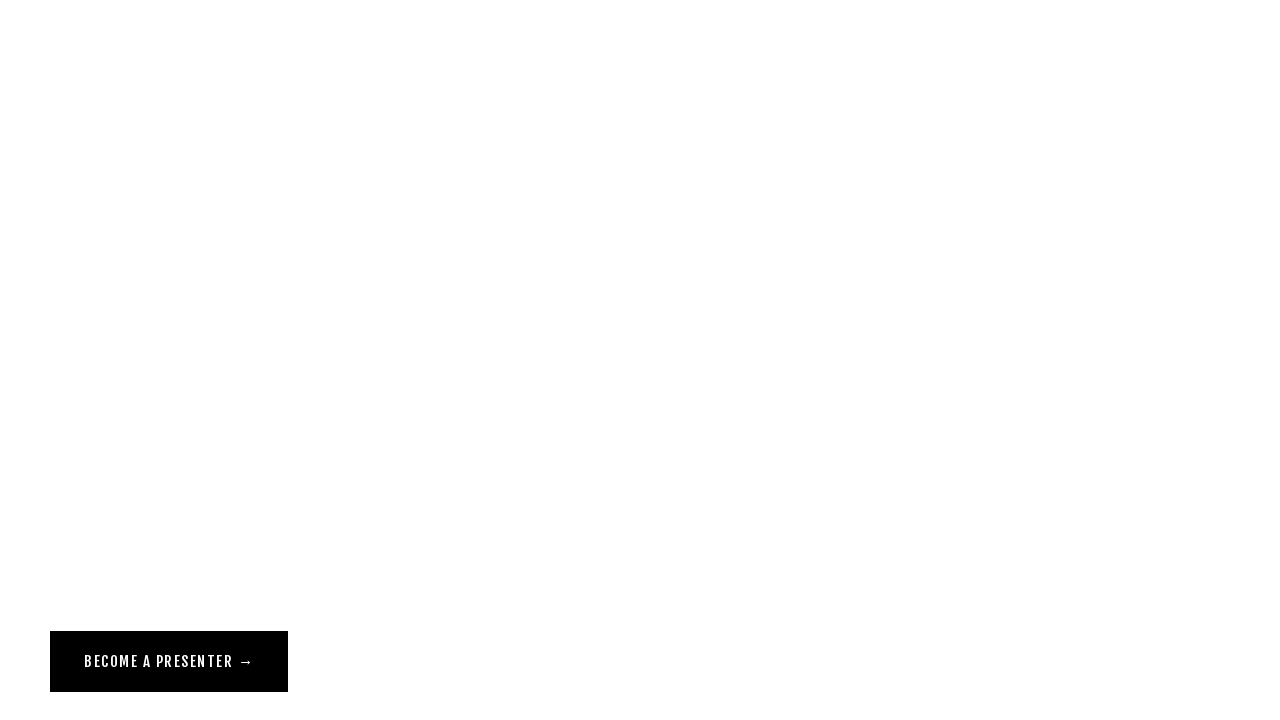

Clicked on the Leadership link in the dropdown menu at (92, 124) on a[href="/leadership"][class^="Header-nav"]
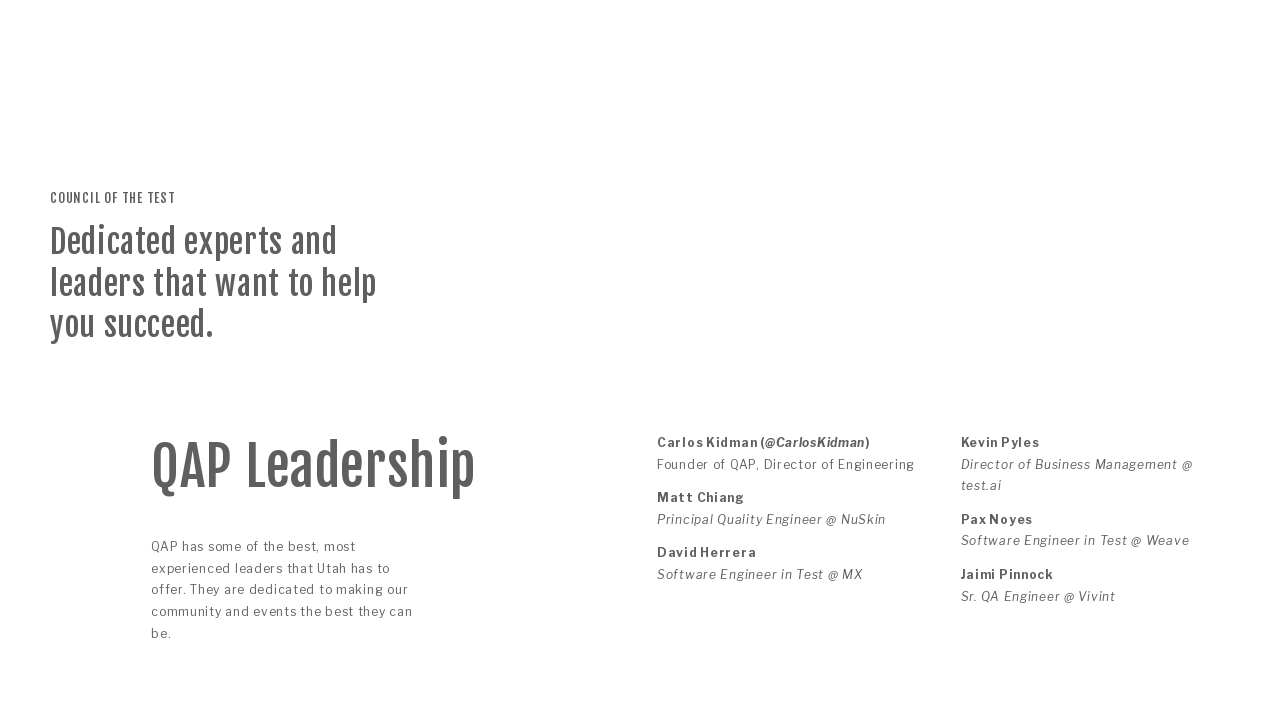

Verified that Carlos Kidman appears on the Leadership page
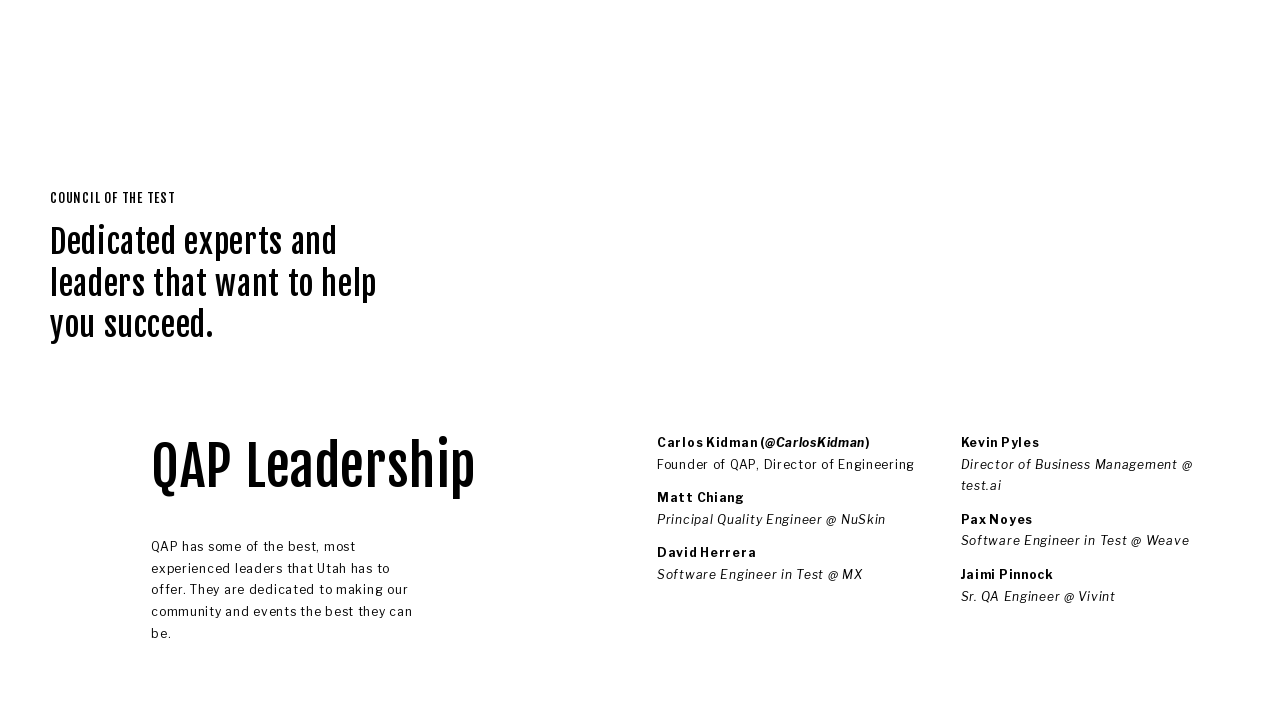

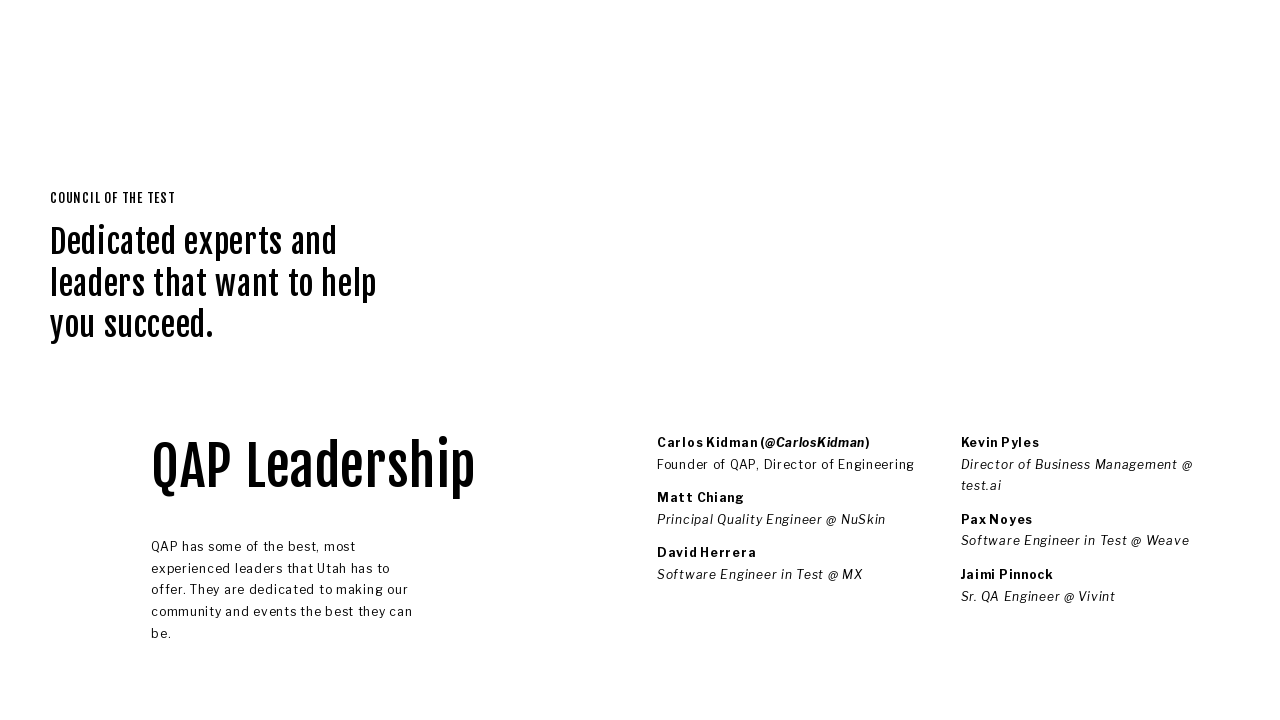